Tests dynamic controls by verifying a textbox is initially disabled, clicking enable button, and confirming the textbox becomes enabled with success message displayed

Starting URL: https://the-internet.herokuapp.com/dynamic_controls

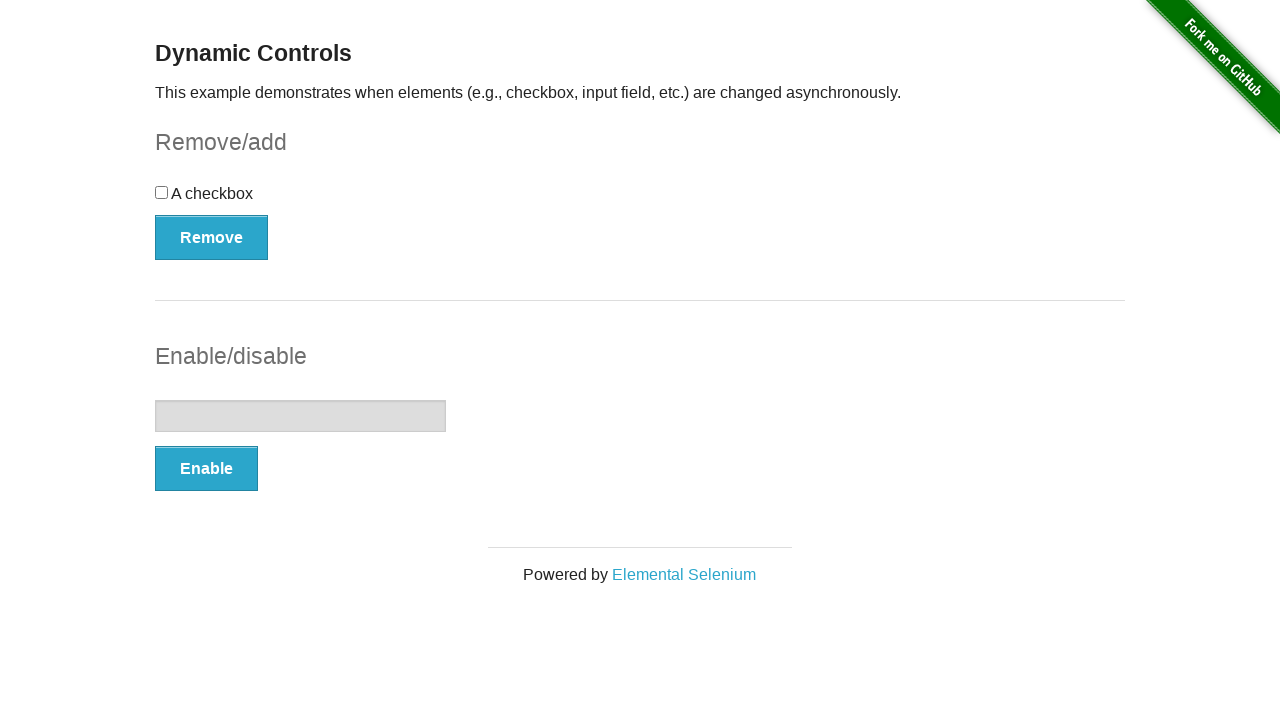

Verified textbox is initially disabled
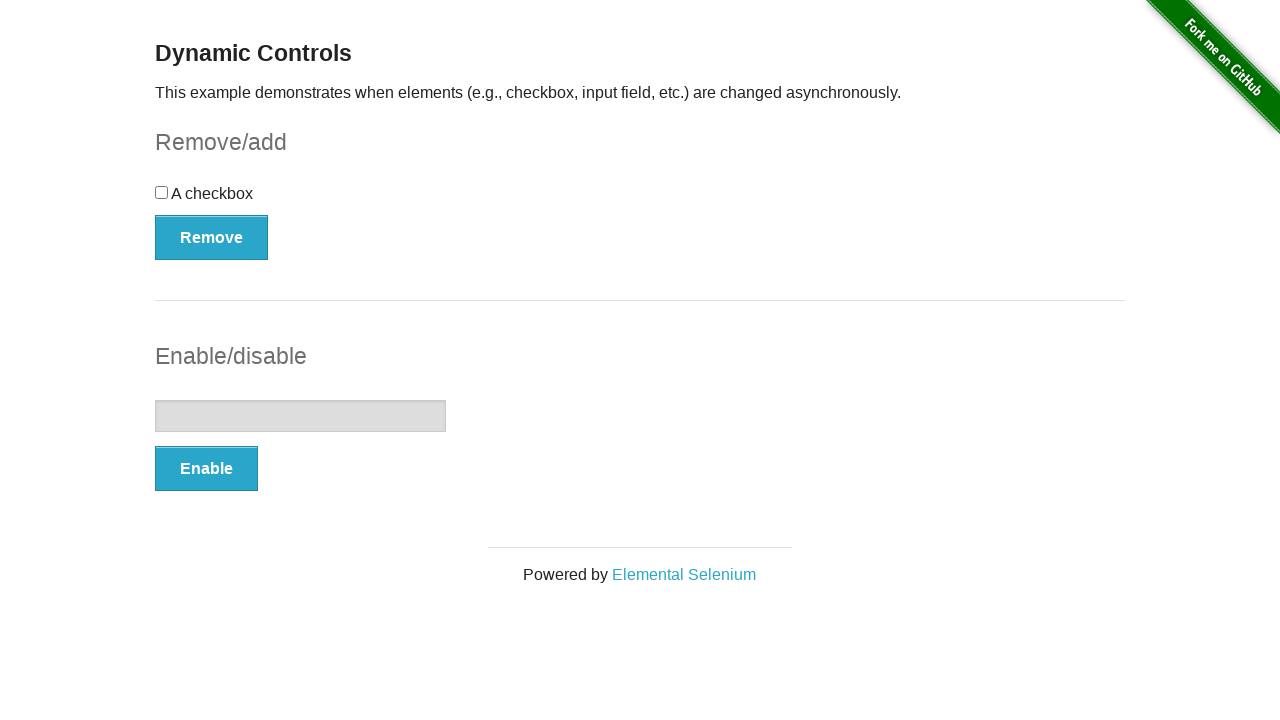

Clicked Enable button at (206, 469) on button:has-text('Enable')
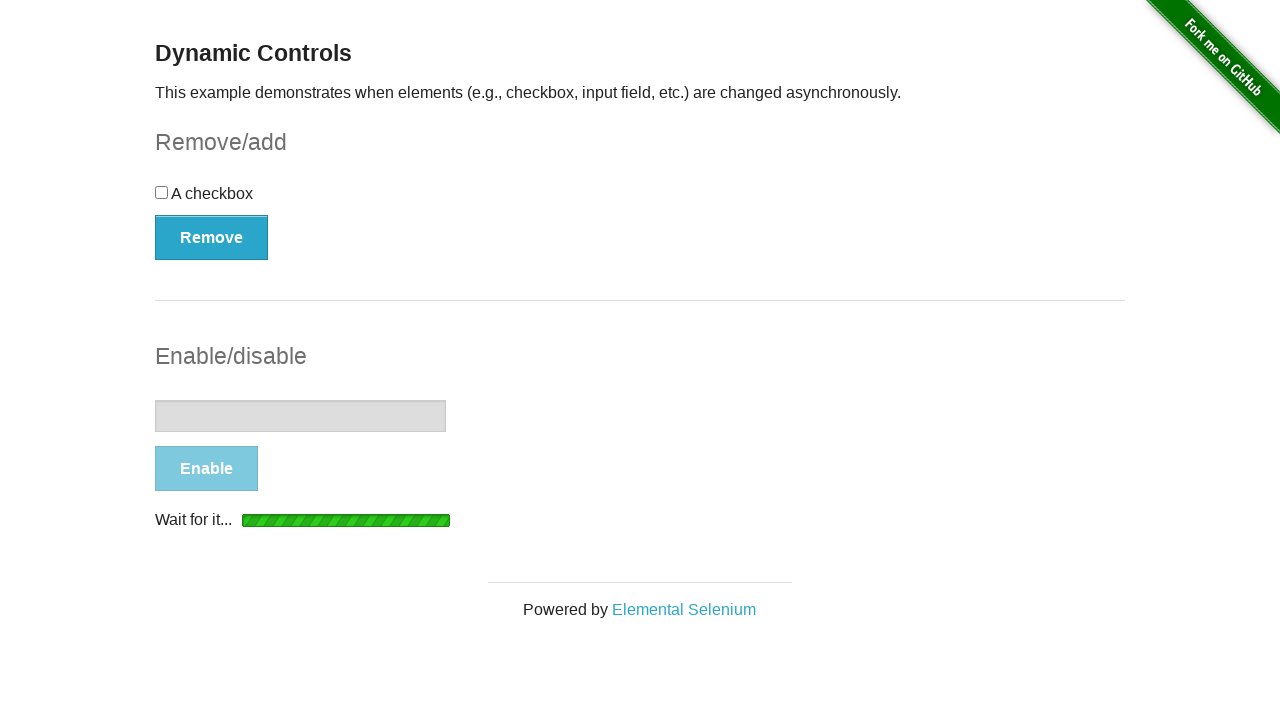

Waited for textbox to become enabled
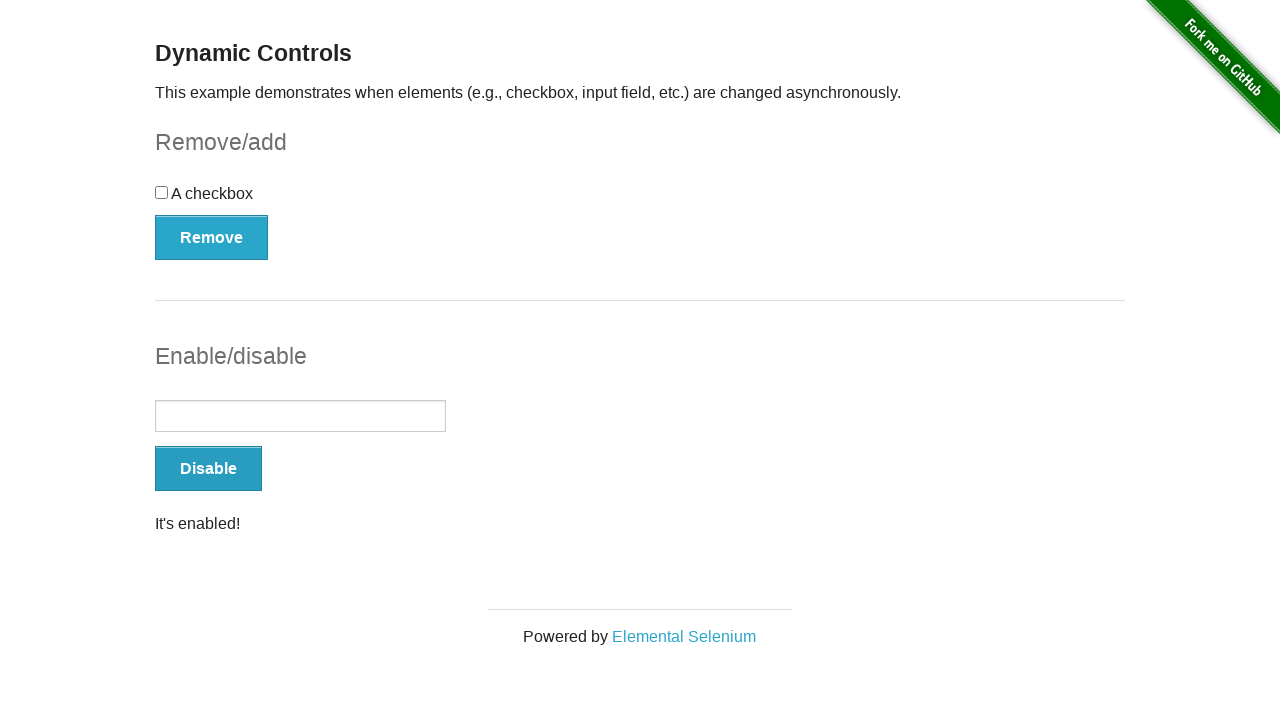

Verified success message is displayed
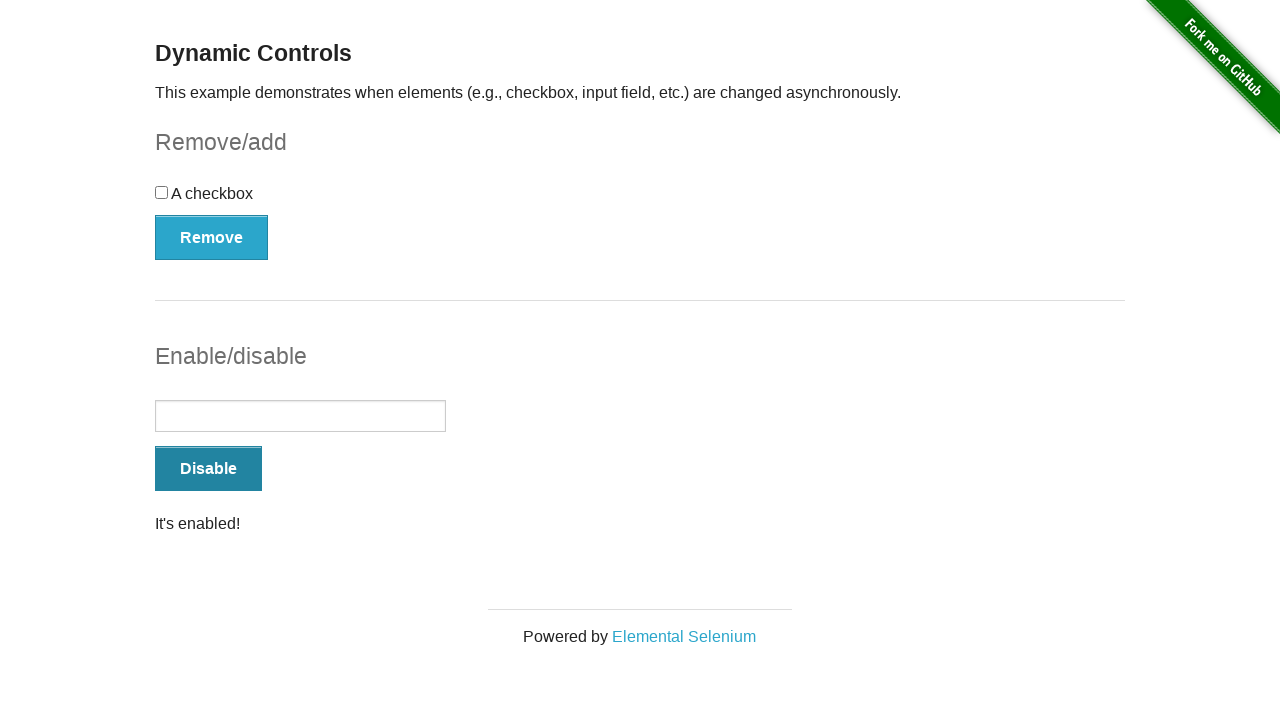

Verified textbox is now enabled after clicking Enable button
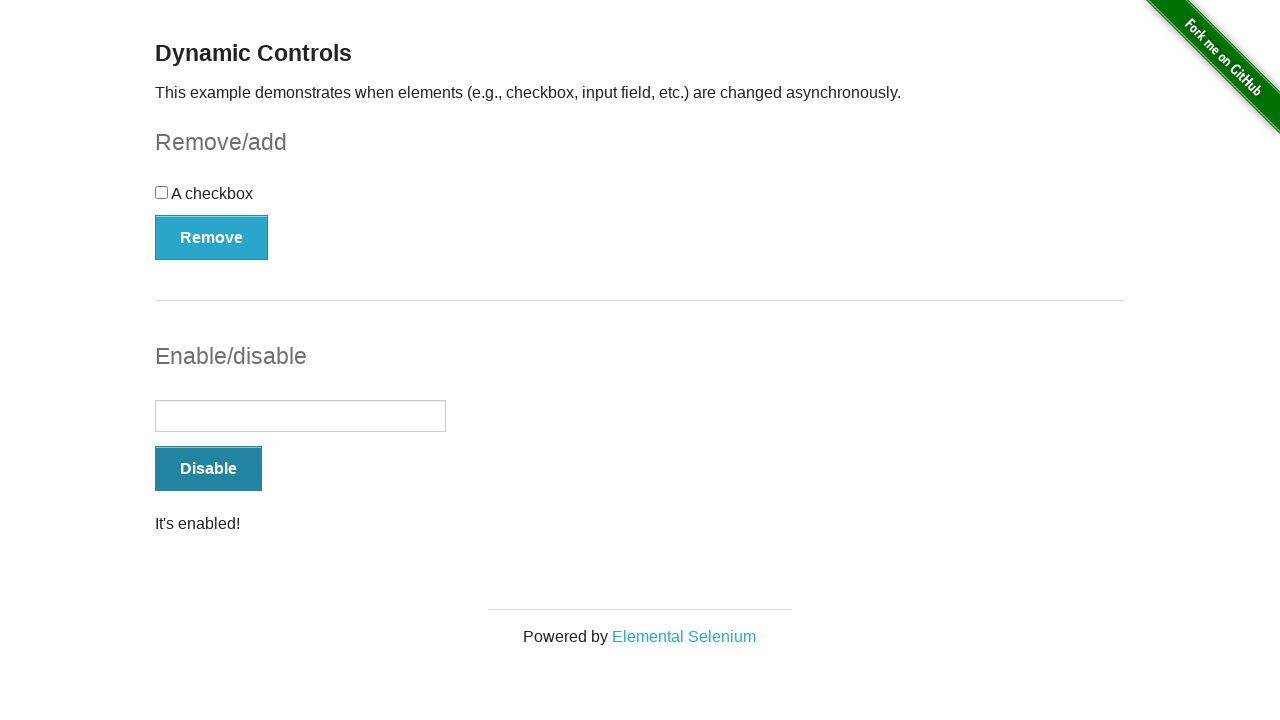

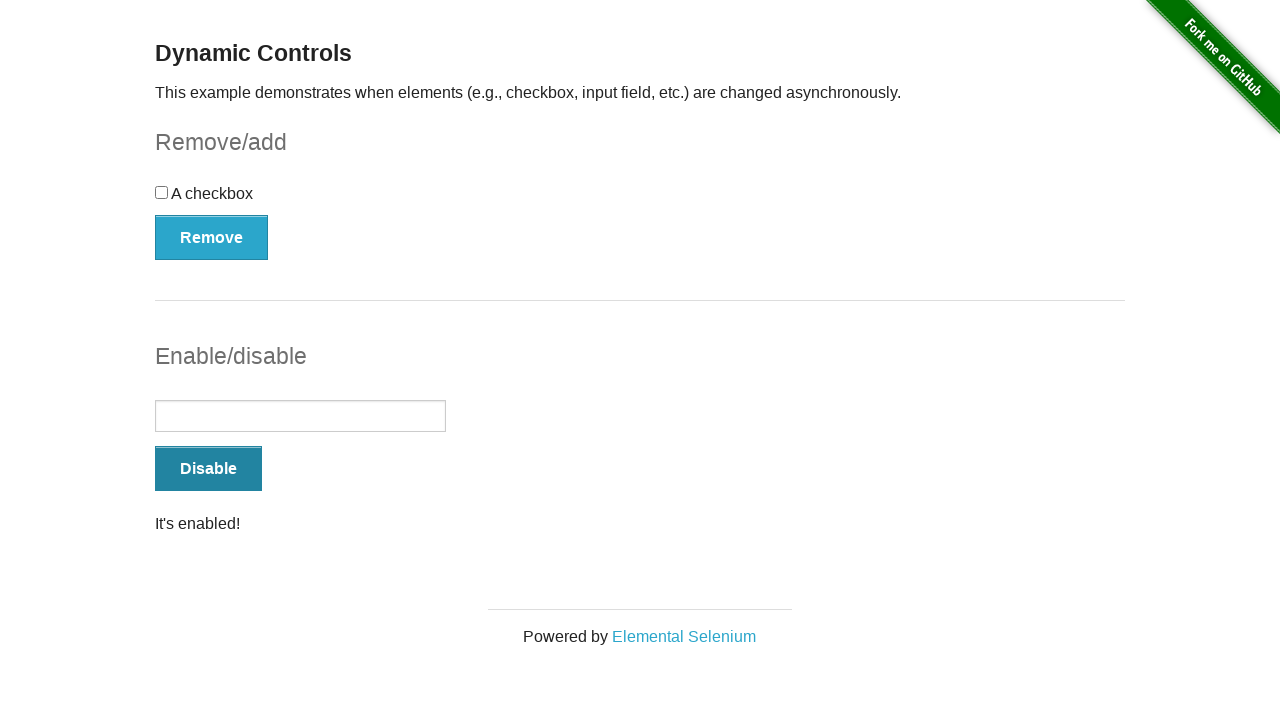